Tests returning a rented cat by entering return ID and verifying the cat becomes available again.

Starting URL: https://cs1632.appspot.com/

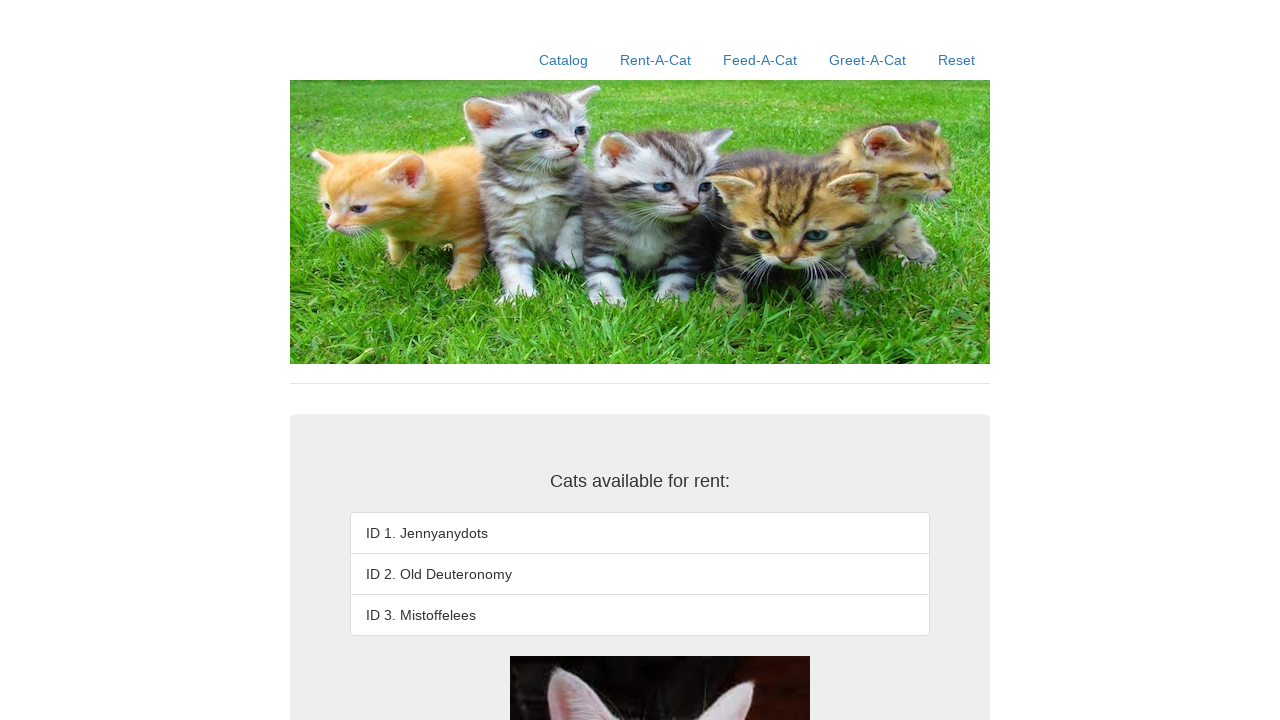

Set cookies with cat 2 marked as rented
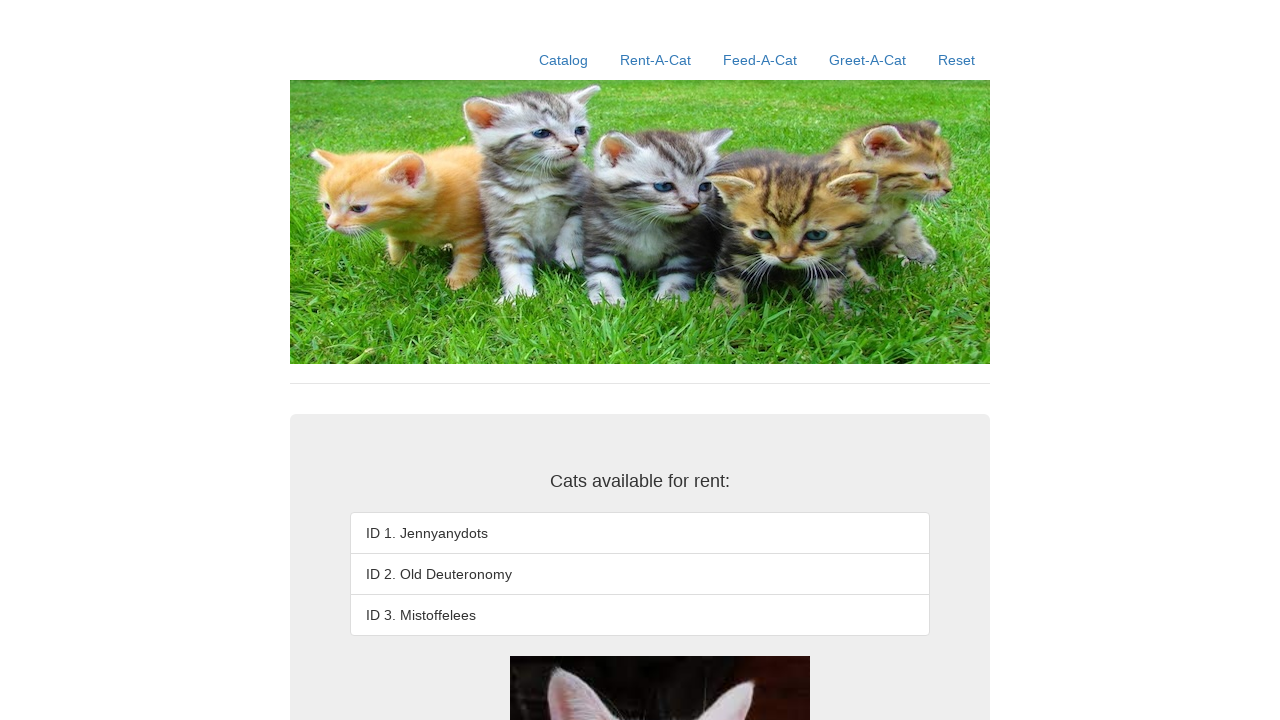

Reloaded page to apply cookies
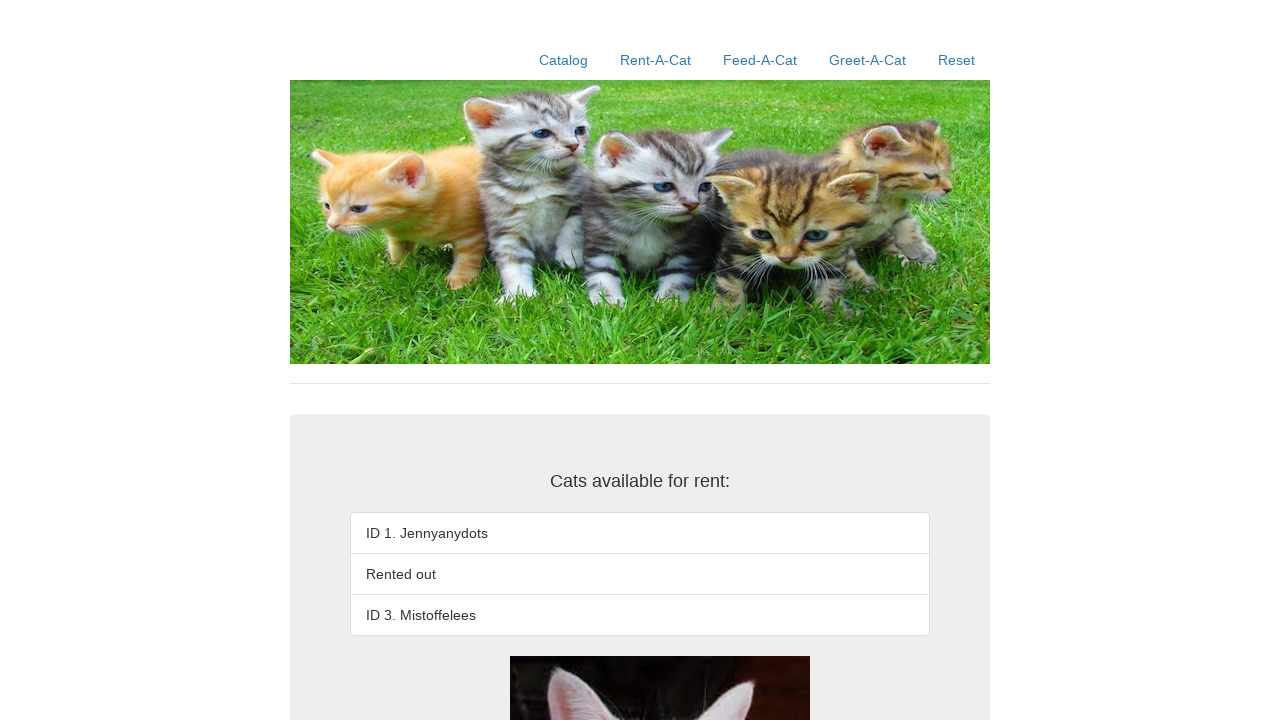

Clicked on Rent-A-Cat link at (656, 60) on text=Rent-A-Cat
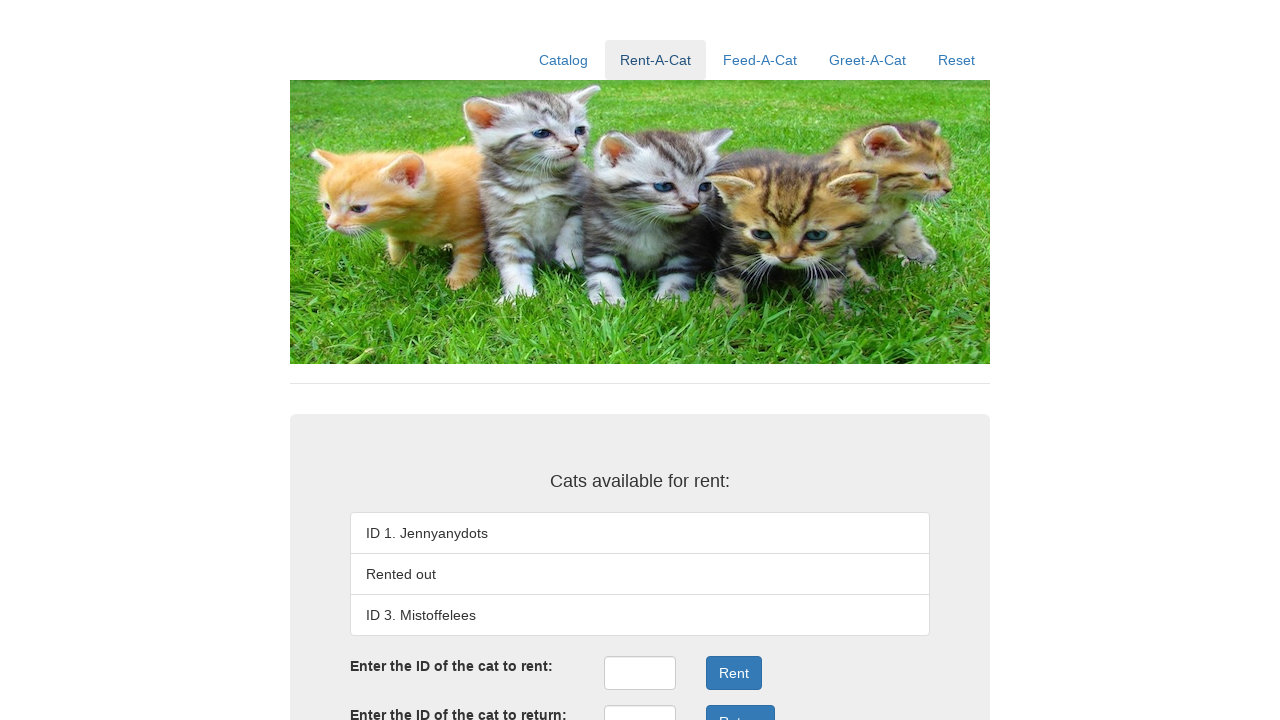

Clicked on return ID field at (640, 703) on #returnID
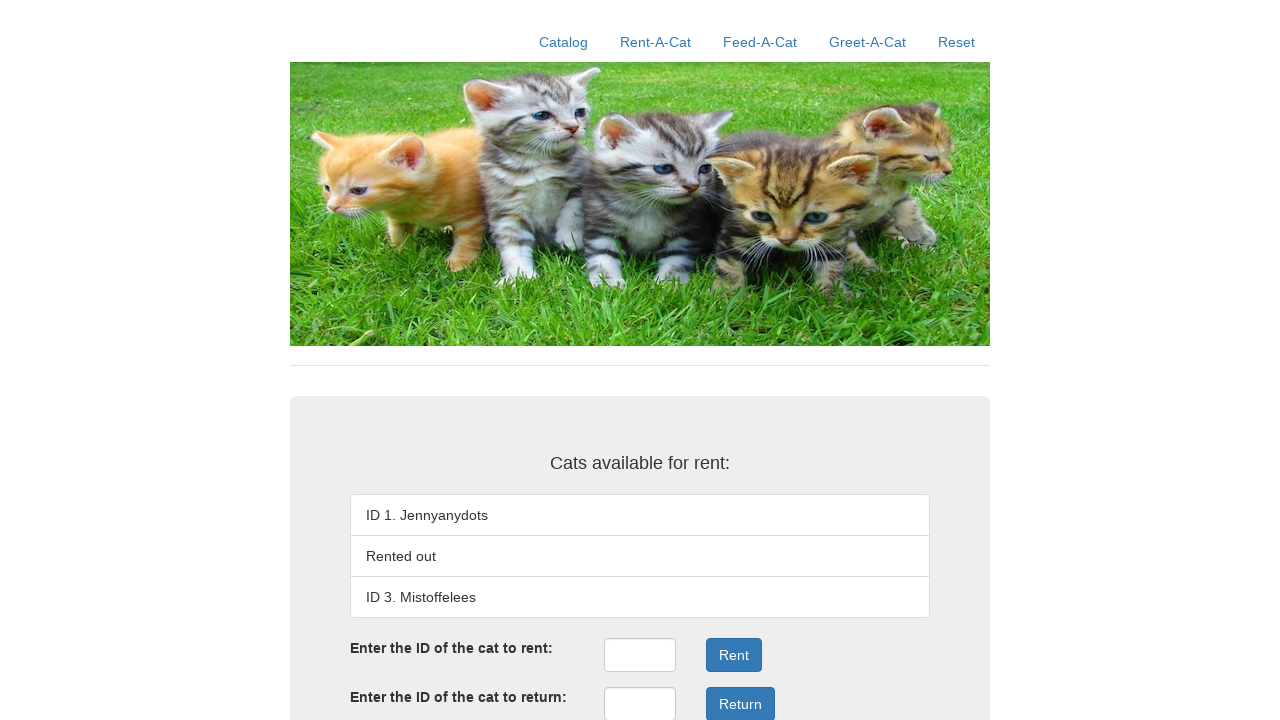

Entered return ID '2' in the return field on #returnID
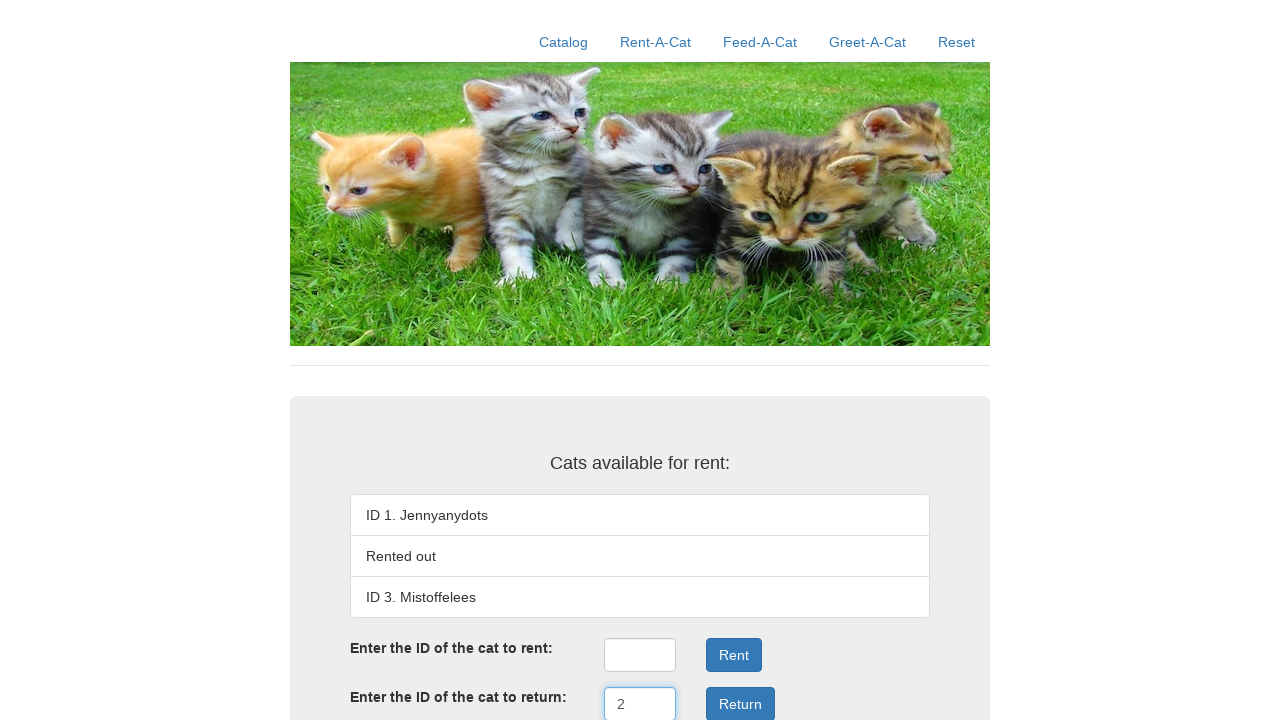

Clicked the Return button to process cat return at (740, 703) on .form-group:nth-child(4) .btn
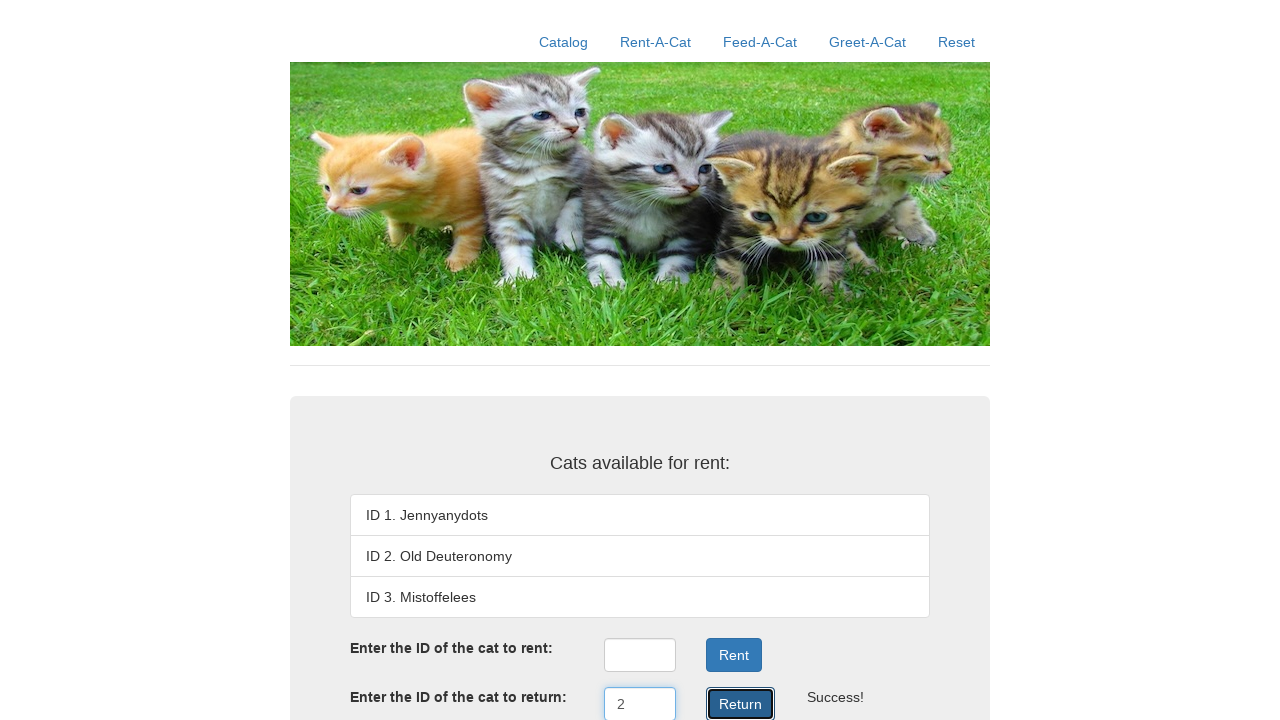

Verified cat 1 (Jennyanydots) is available
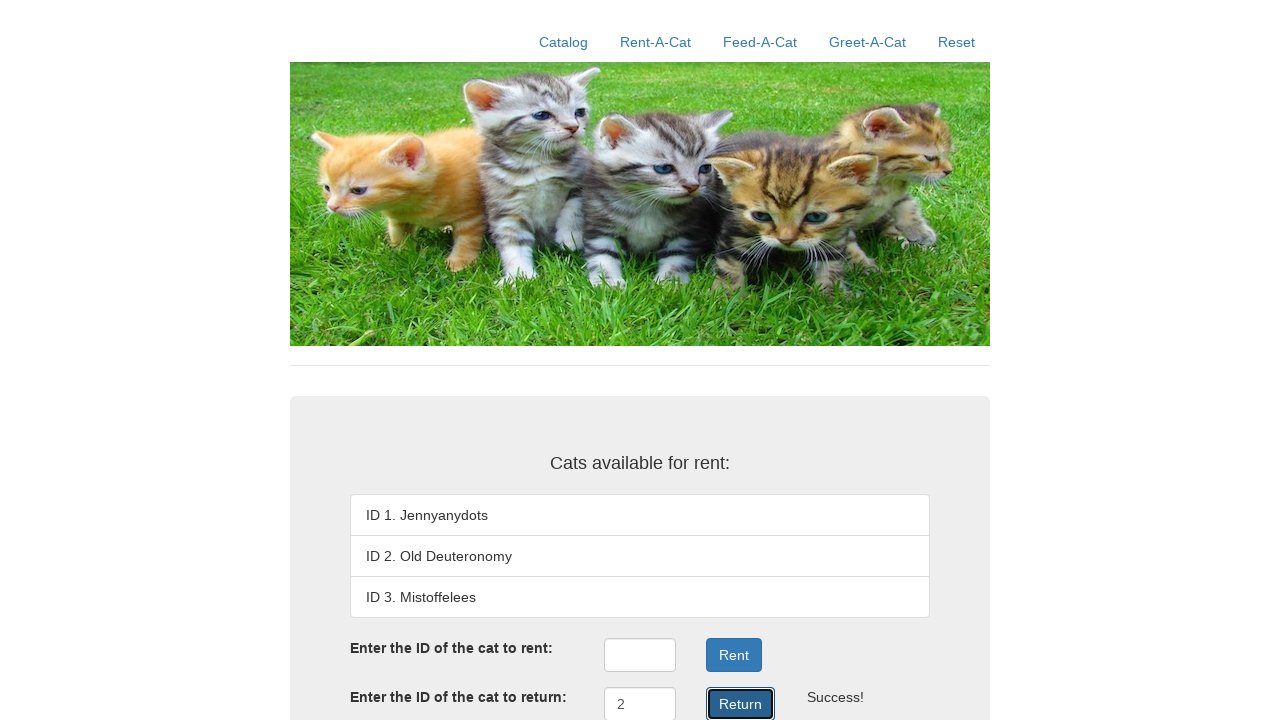

Verified cat 2 (Old Deuteronomy) is now available after return
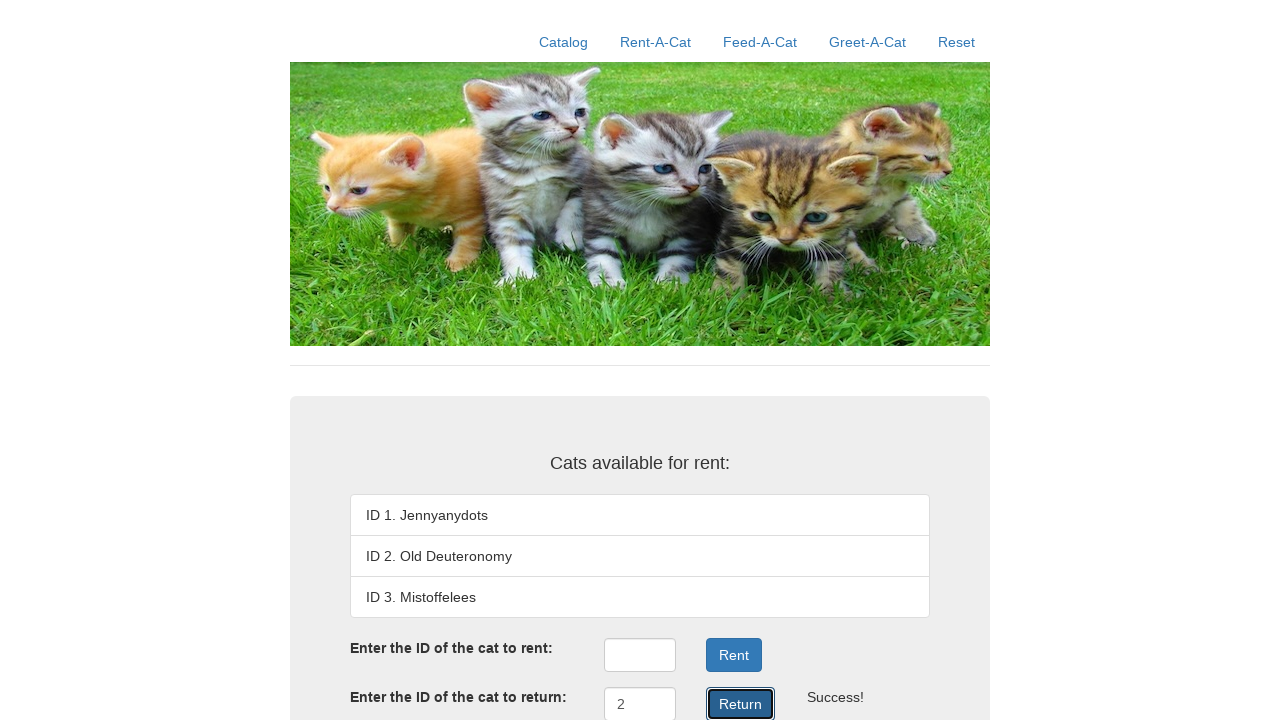

Verified cat 3 (Mistoffelees) is available
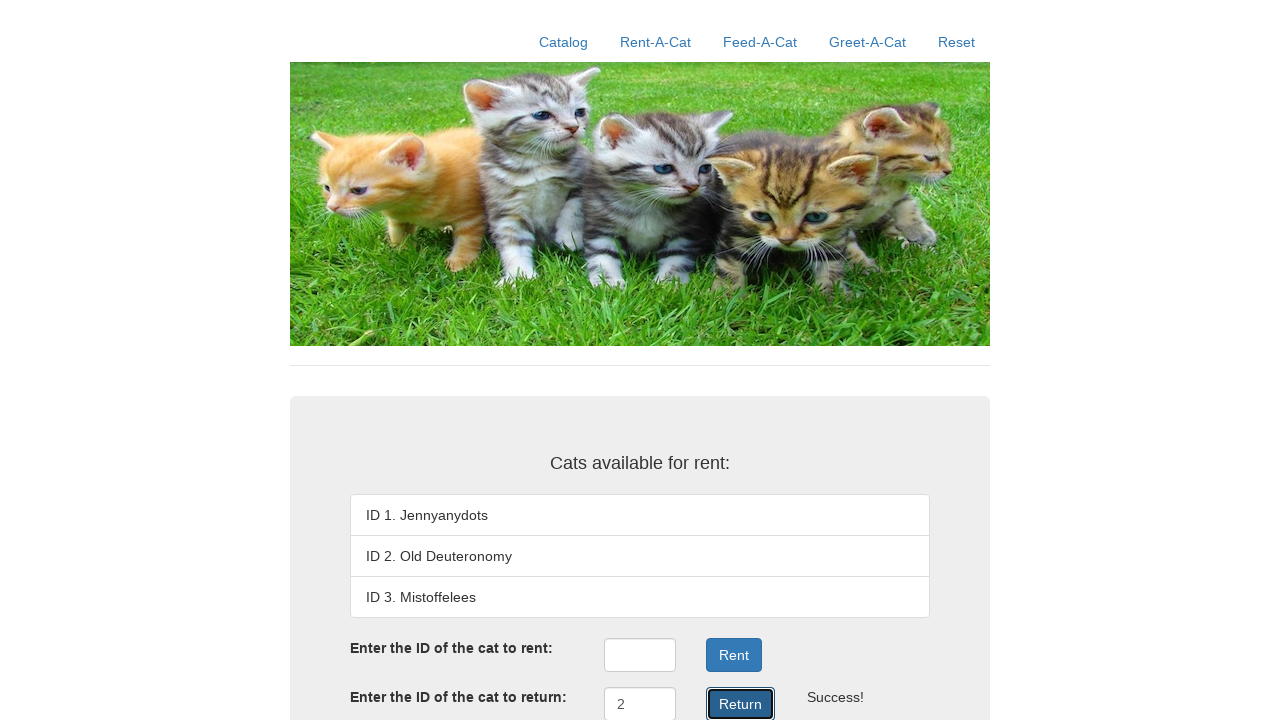

Verified return result shows 'Success!' message
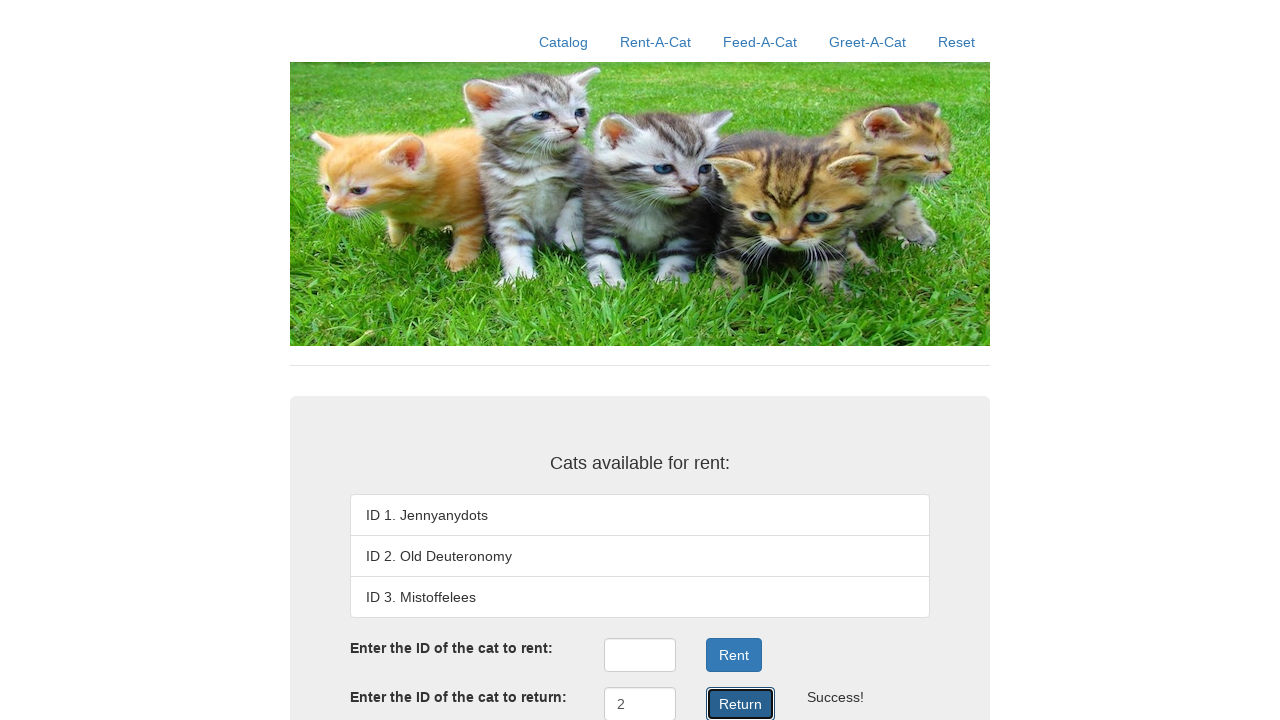

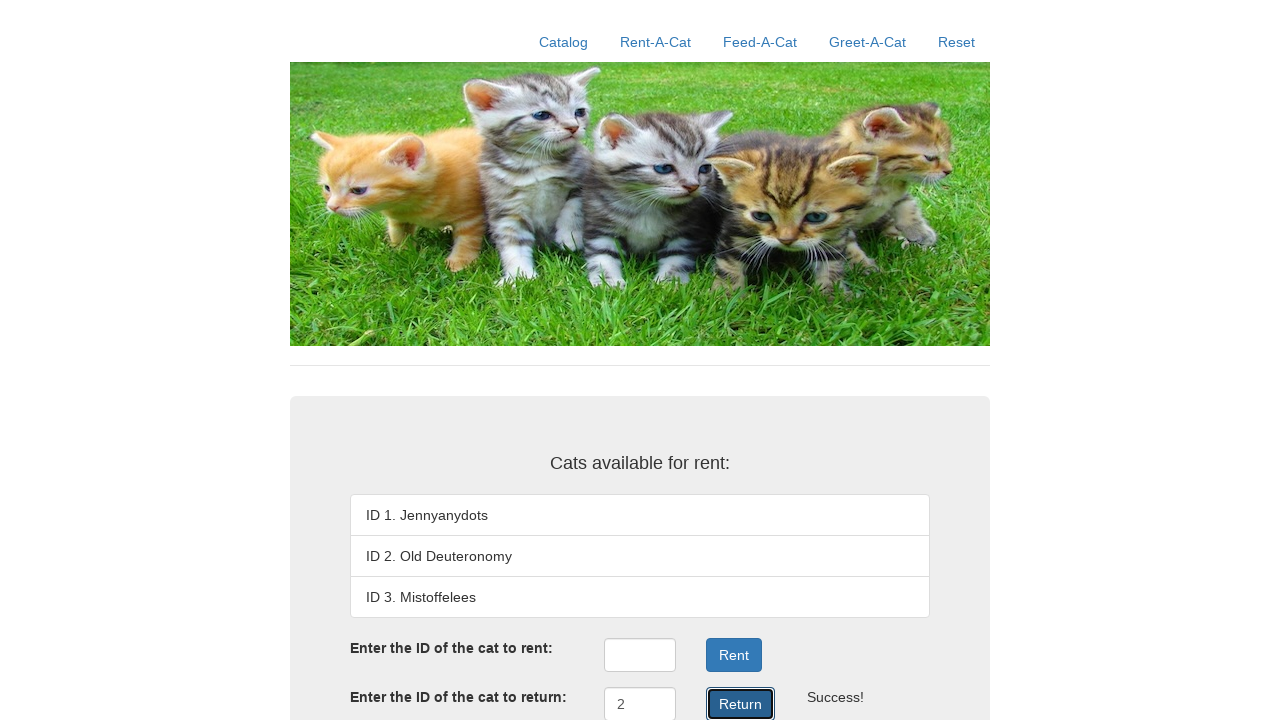